Tests the text input functionality on UI Testing Playground by entering text into an input field and clicking a button to update its label with the entered text.

Starting URL: http://uitestingplayground.com/textinput

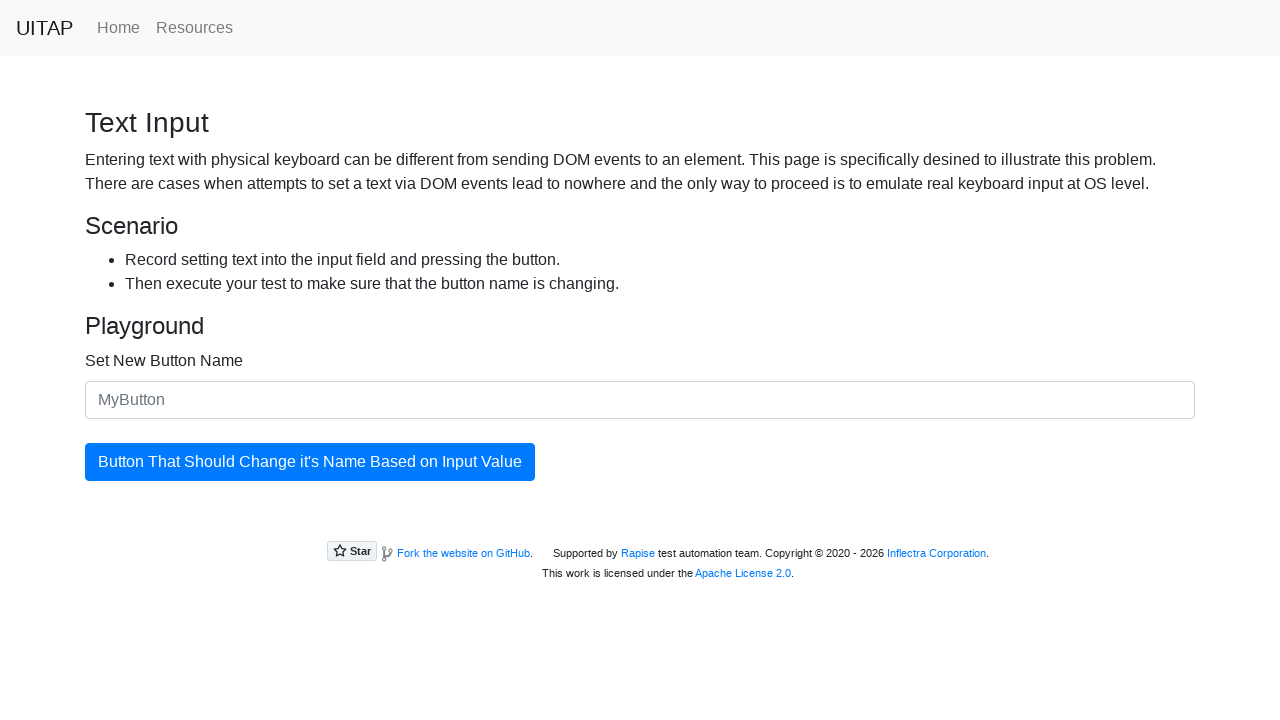

Filled text input field with 'SkyPro' on #newButtonName
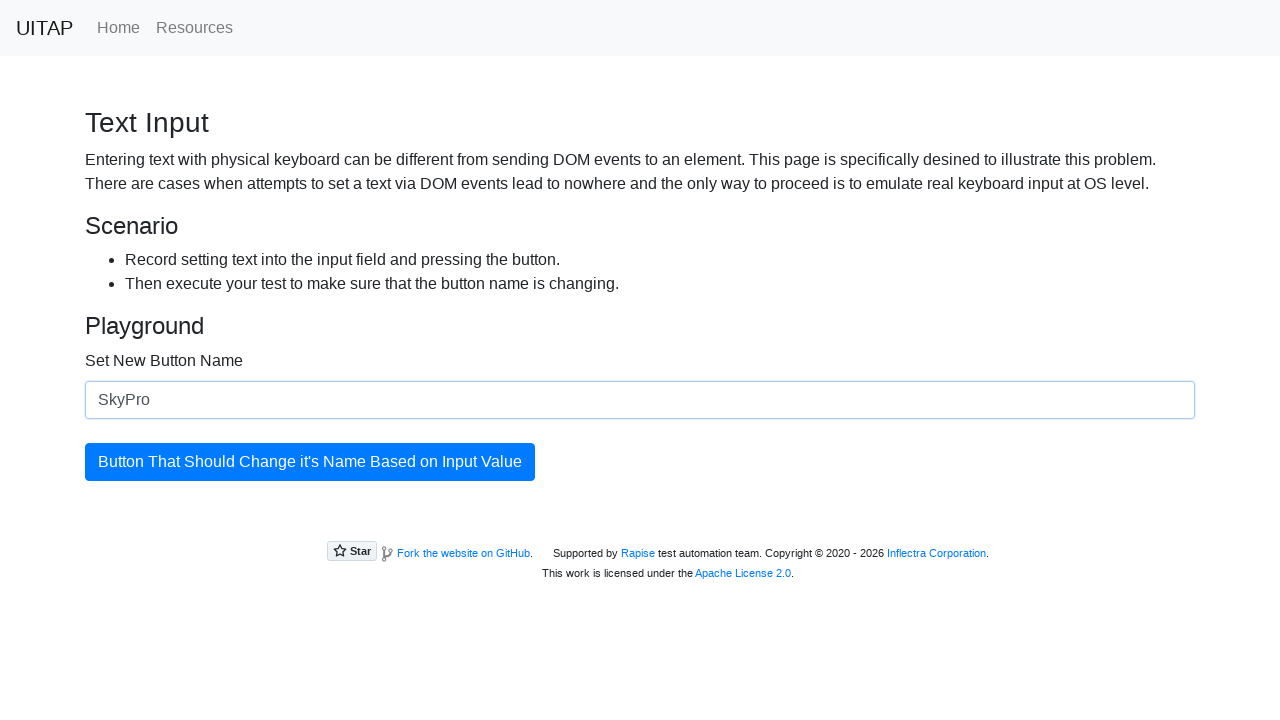

Clicked the button to update its label at (310, 462) on #updatingButton
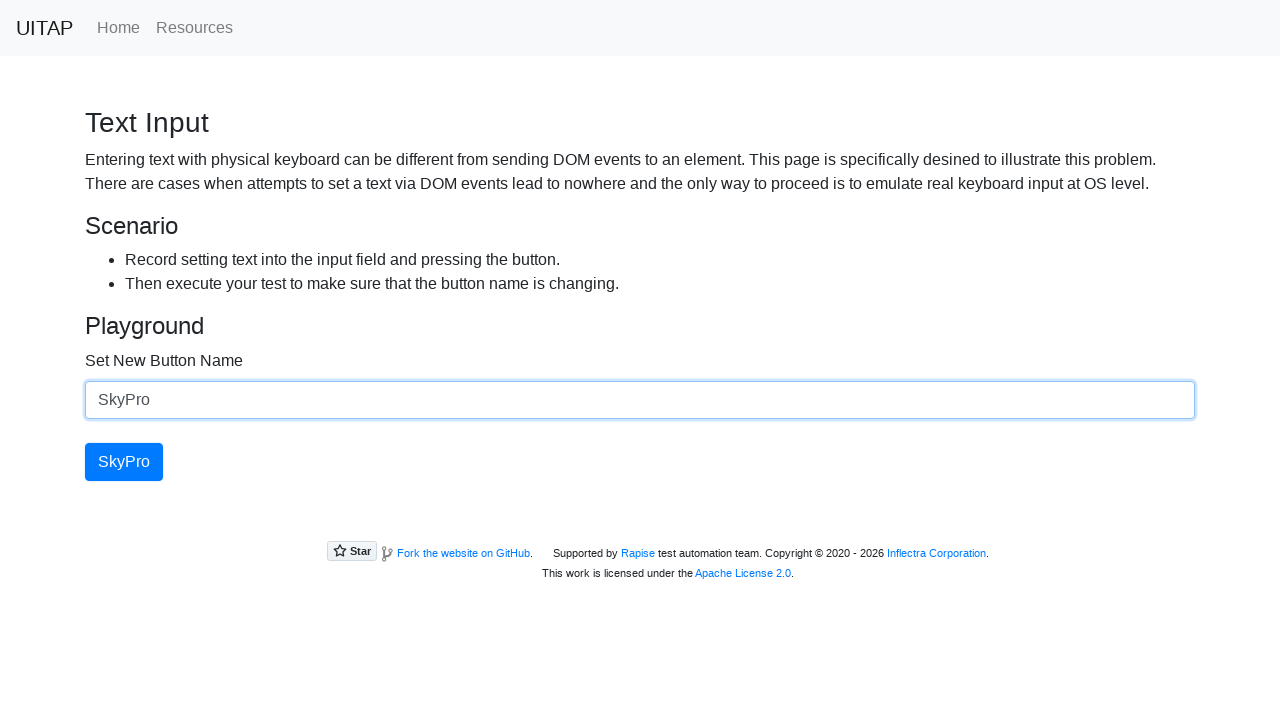

Button label successfully updated to 'SkyPro'
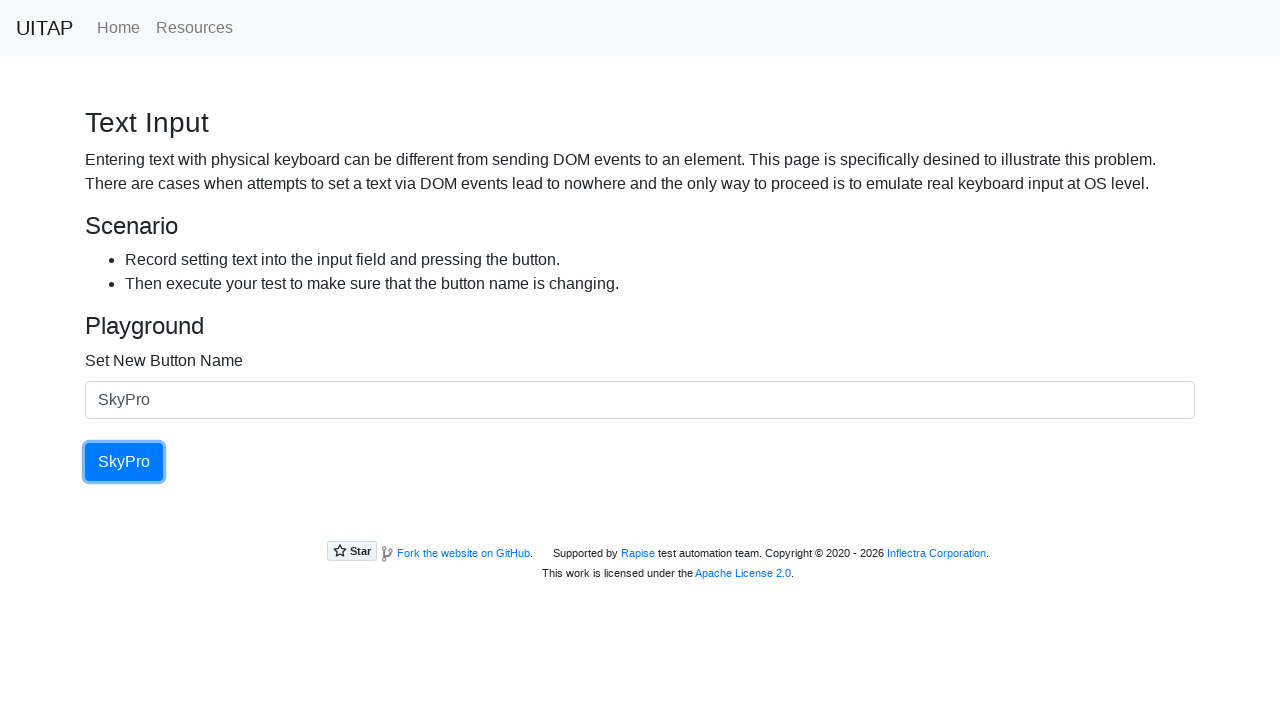

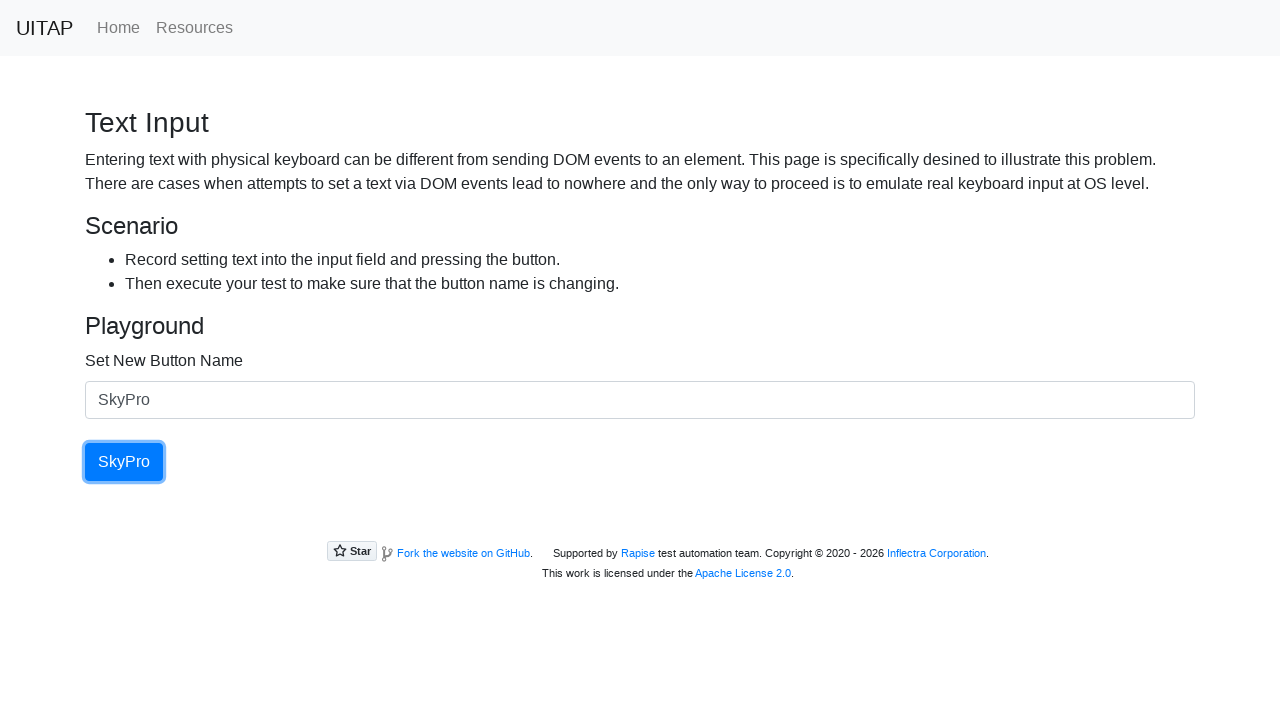